Tests filling out a practice form with personal information including name, email, gender, phone number, and date of birth selection

Starting URL: https://demoqa.com/automation-practice-form

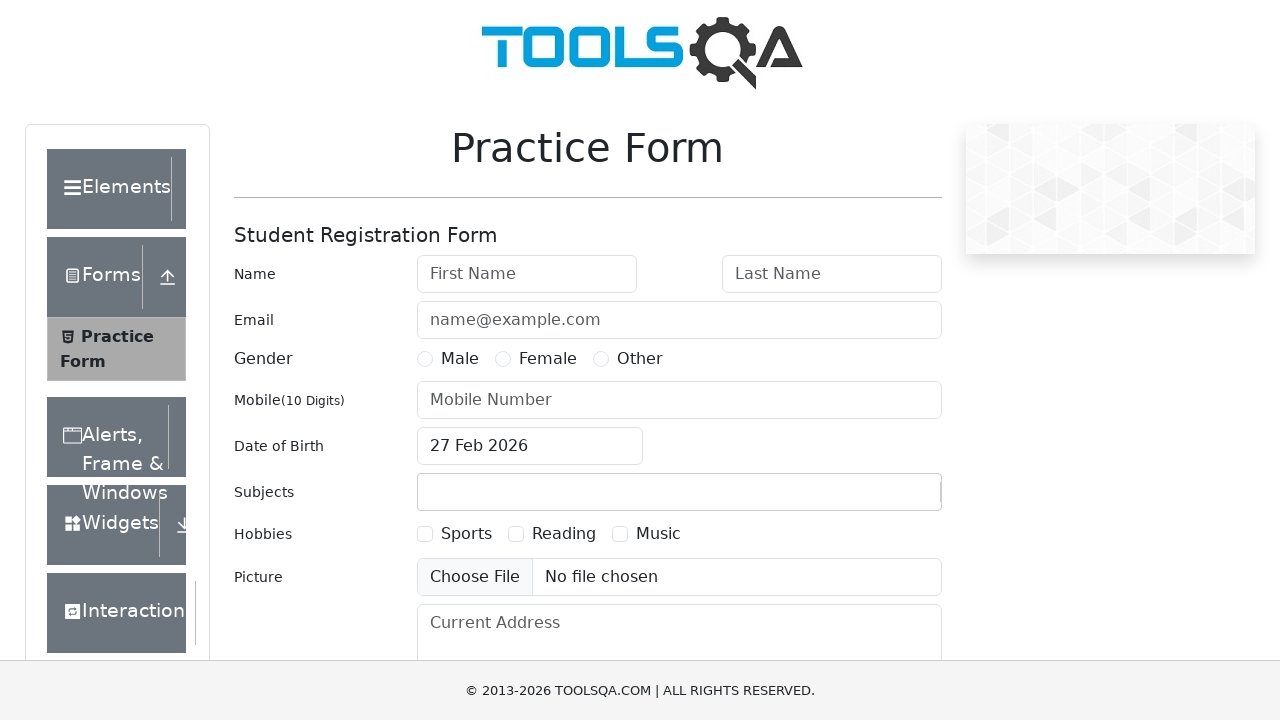

Filled first name field with 'Mike' on #firstName
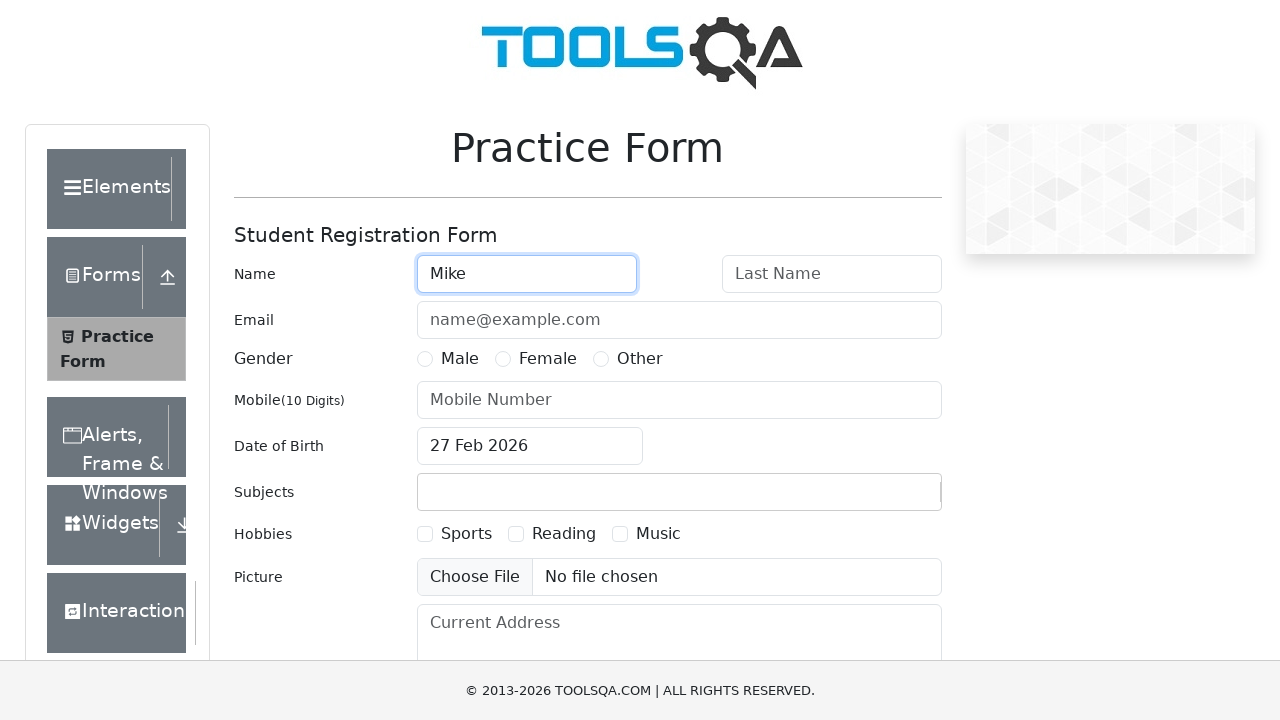

Filled last name field with 'Korovin' on #lastName
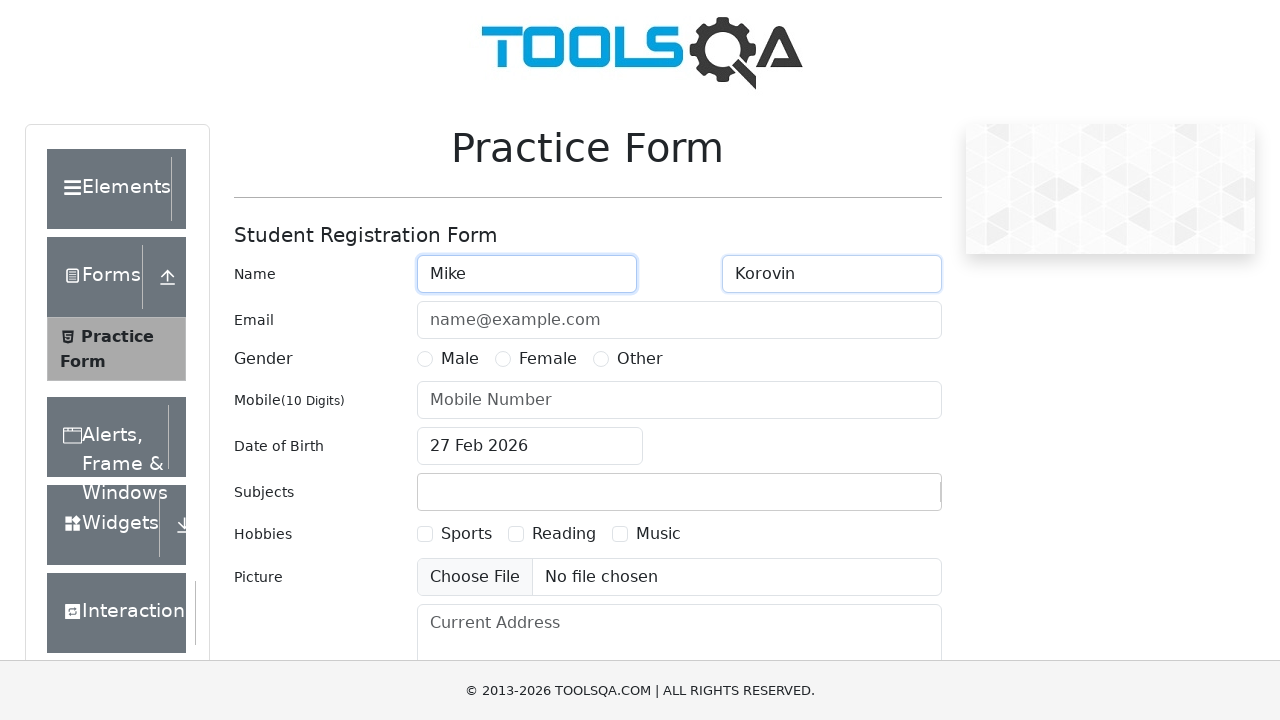

Filled email field with 'somemail@mail.ru' on input#userEmail
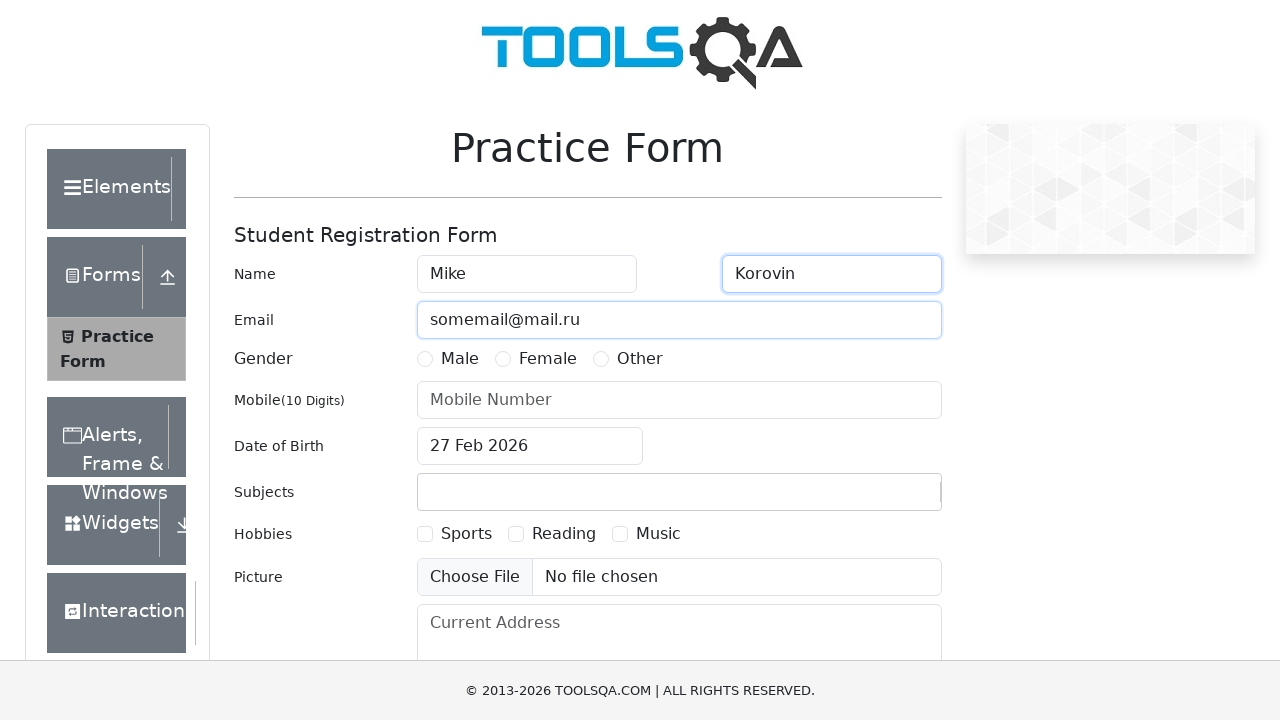

Selected gender 'Male' at (460, 359) on label[for='gender-radio-1']
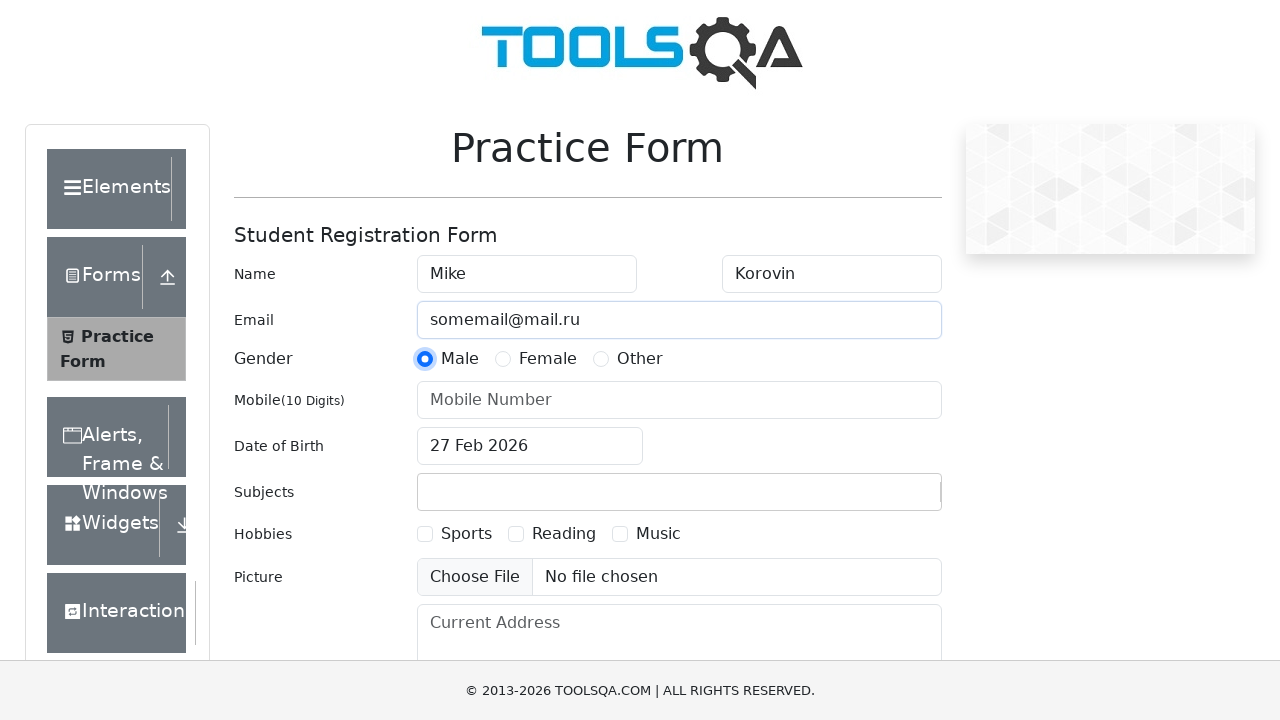

Filled phone number field with '8005553535' on #userNumber
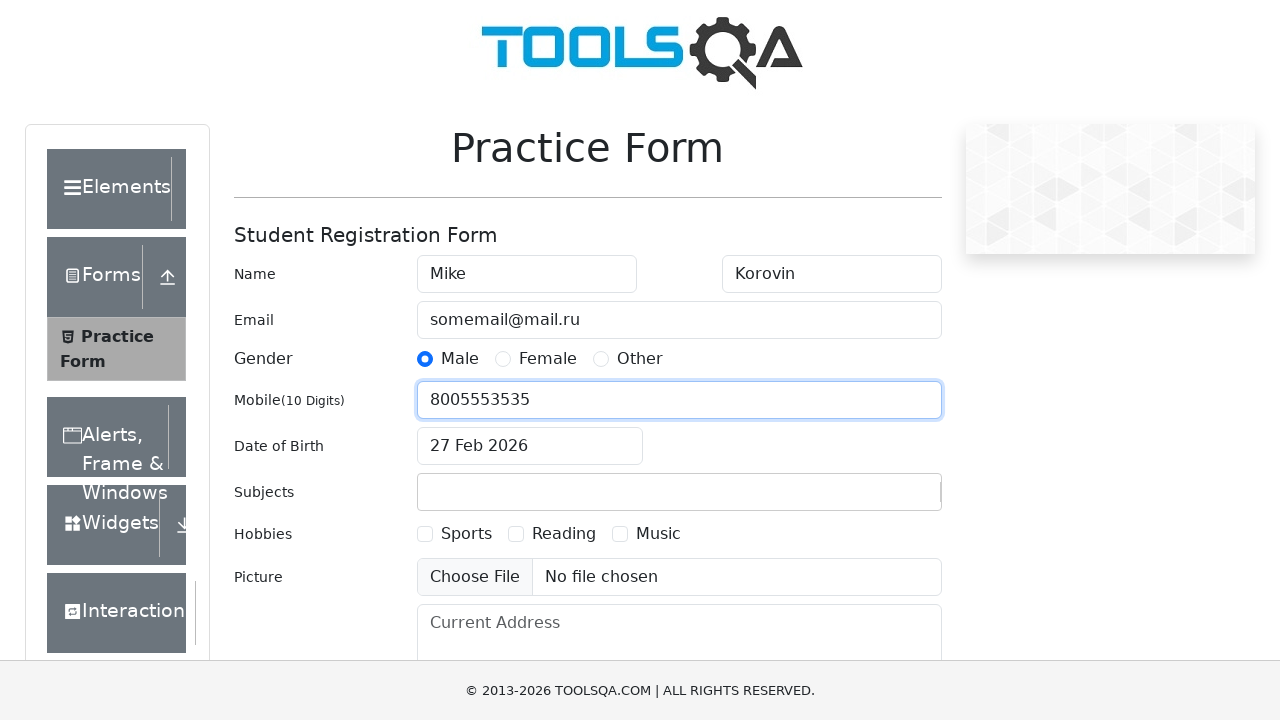

Opened date of birth datepicker at (530, 446) on #dateOfBirthInput
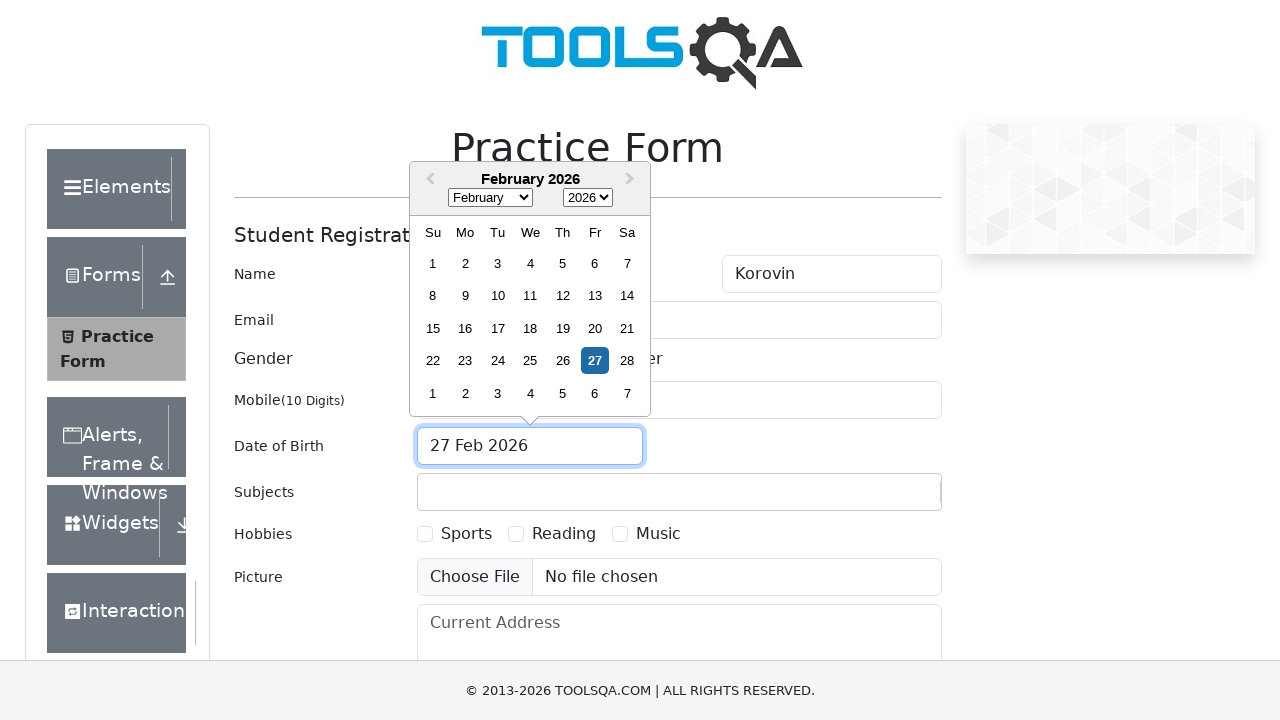

Selected year '1994' from datepicker on .react-datepicker__year-select
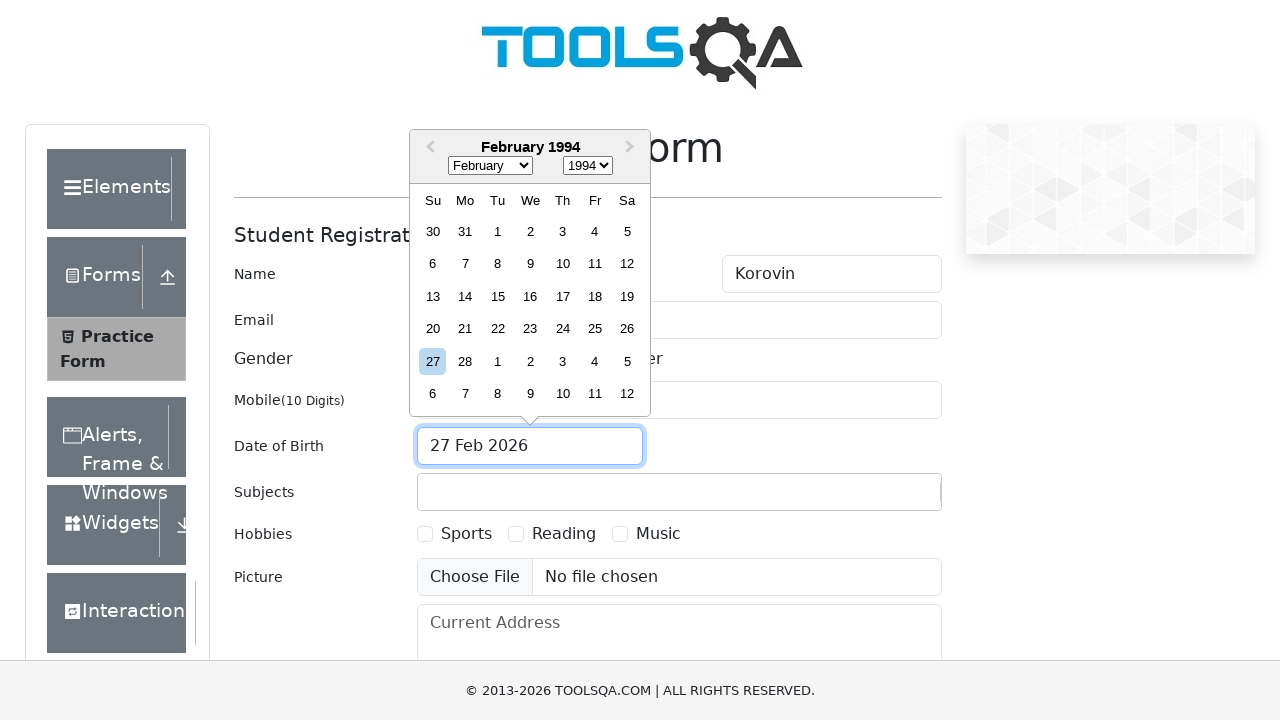

Selected month 'October' from datepicker on .react-datepicker__month-select
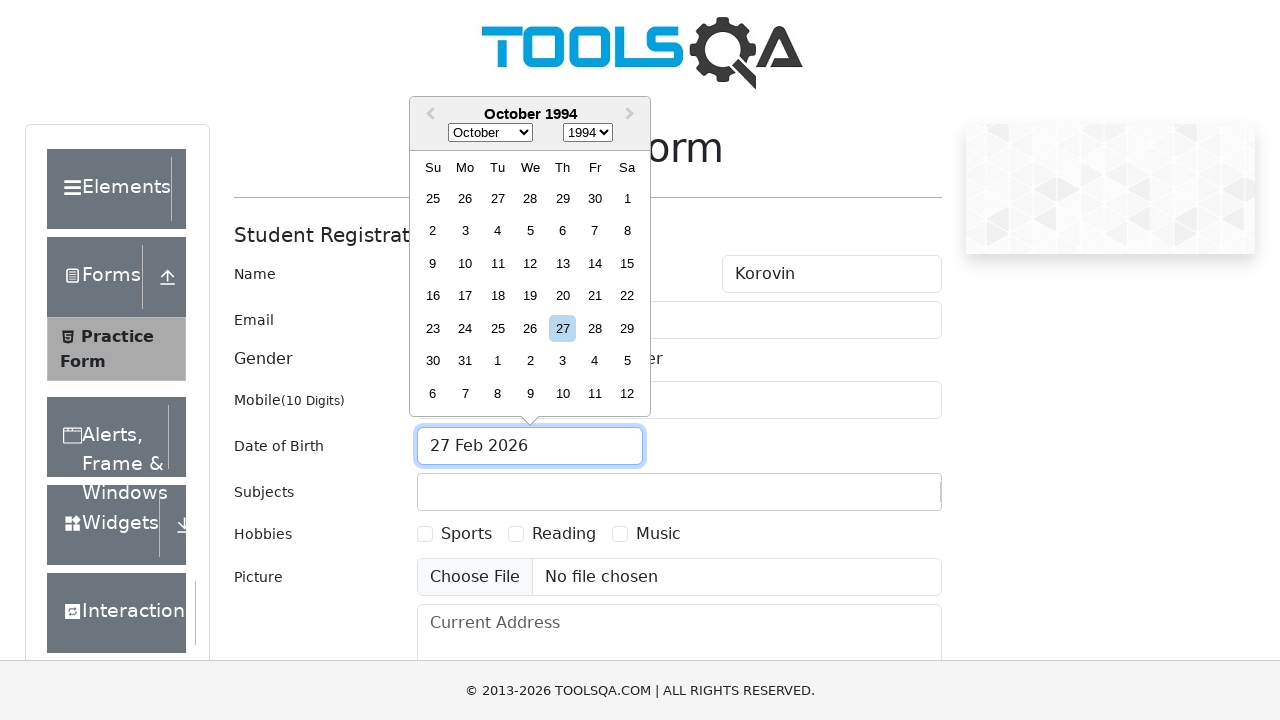

Selected day '30' from datepicker (October 30, 1994) at (595, 198) on .react-datepicker__day--030
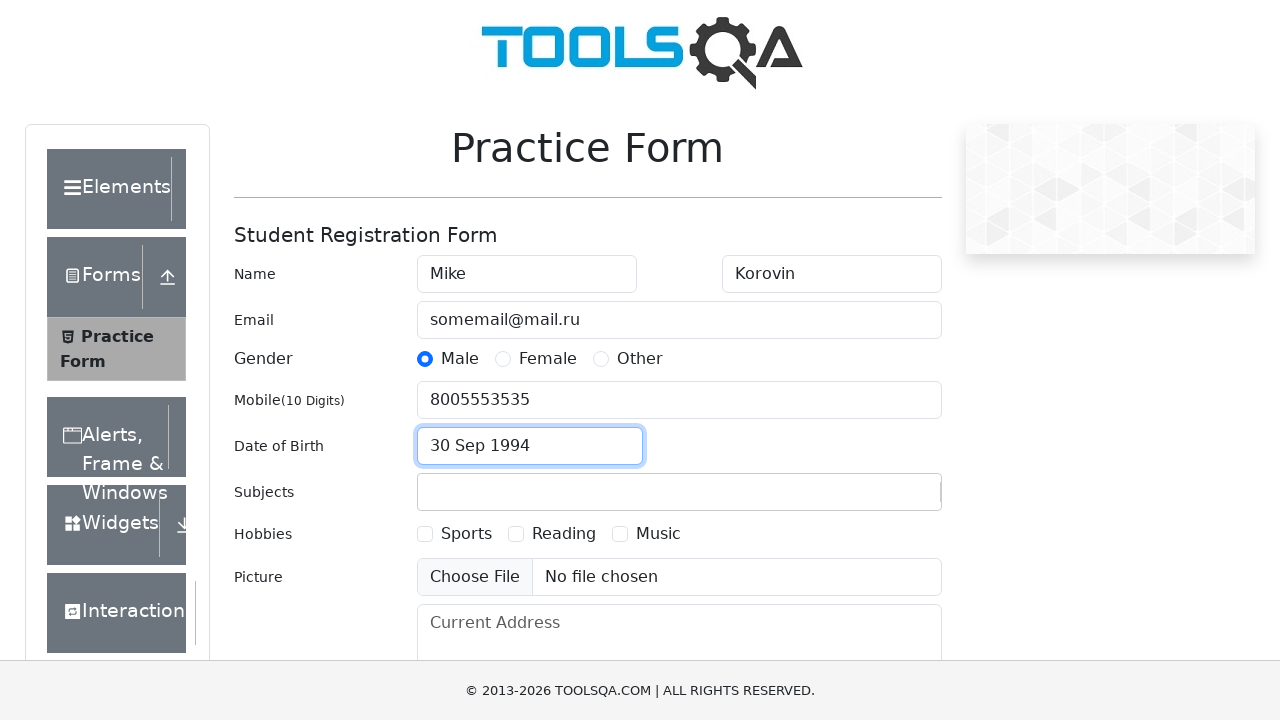

Clicked on subjects input field at (679, 492) on .subjects-auto-complete__value-container
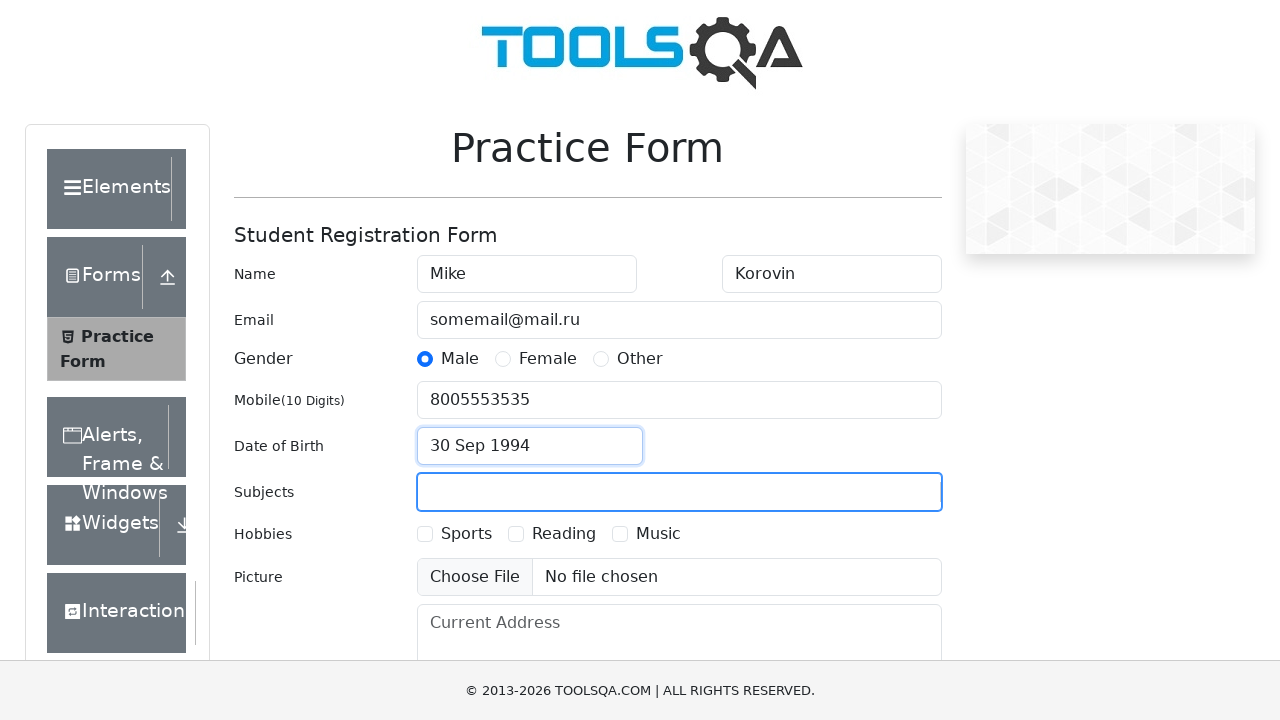

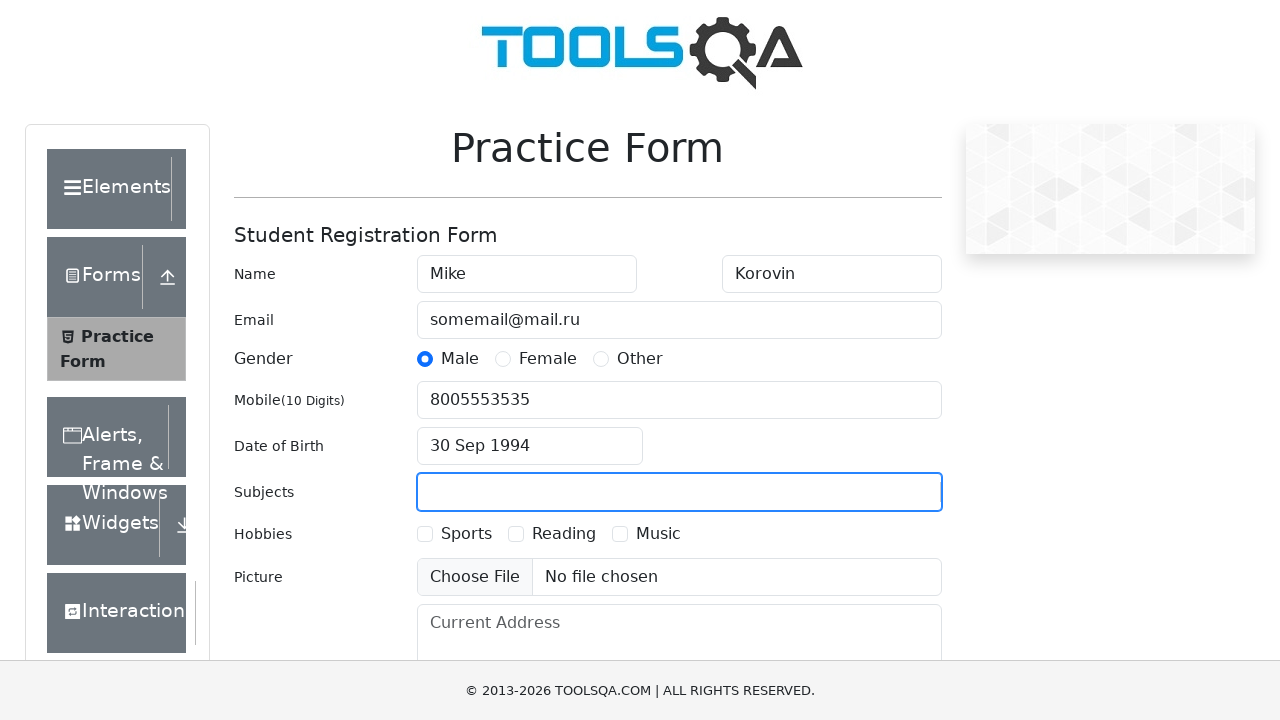